Tests the first checkbox by clicking on it and verifying it becomes selected

Starting URL: https://the-internet.herokuapp.com/

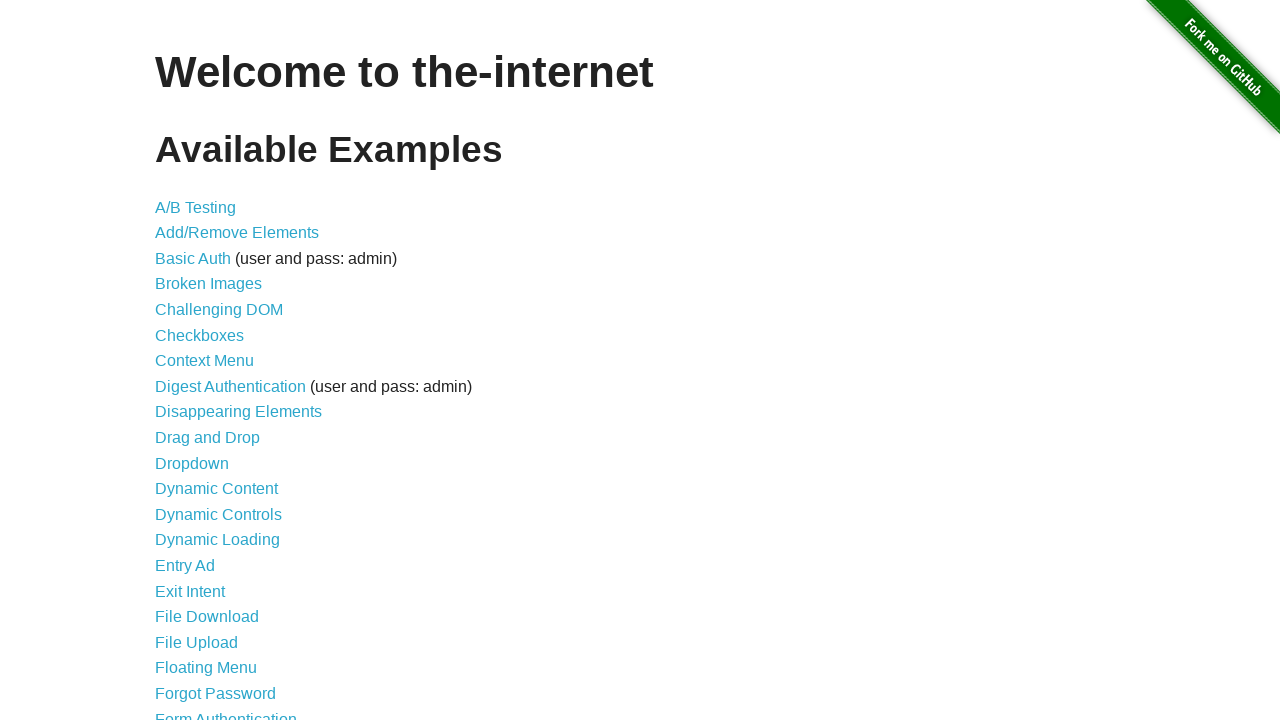

Clicked Checkboxes link to navigate to checkboxes page at (200, 335) on text=Checkboxes
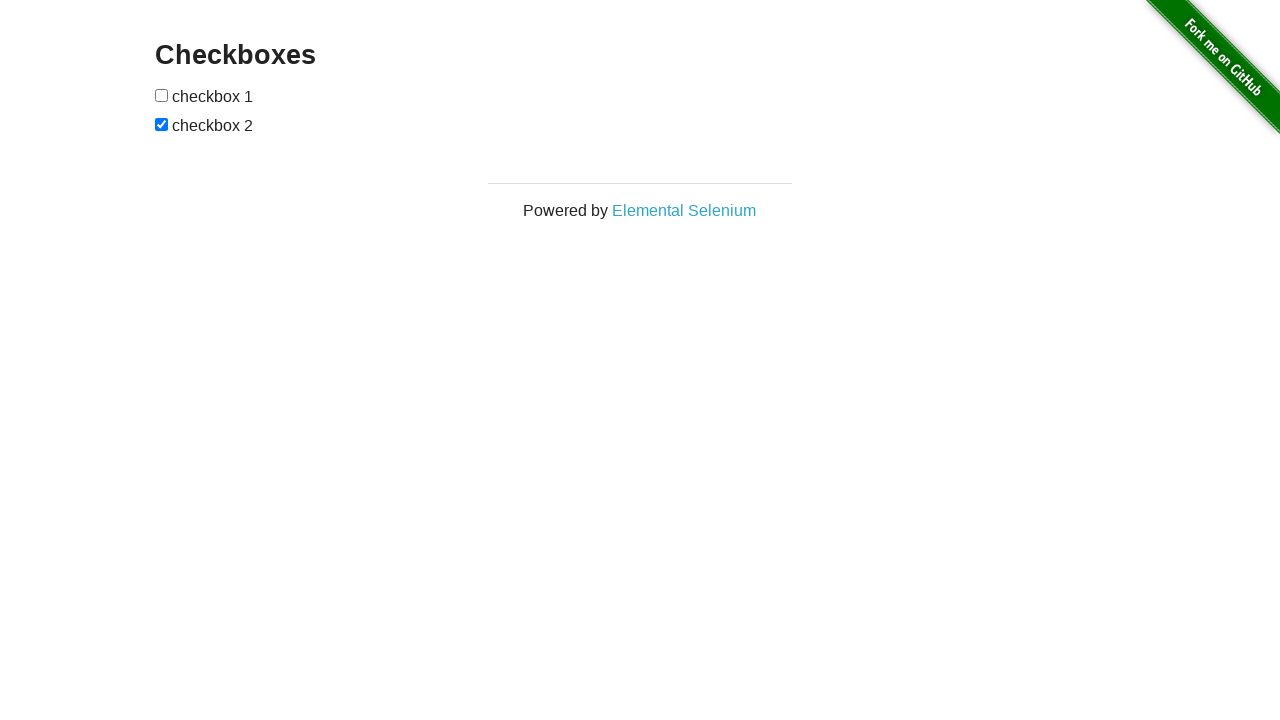

Clicked the first checkbox at (162, 95) on (//input[@type='checkbox'])[1]
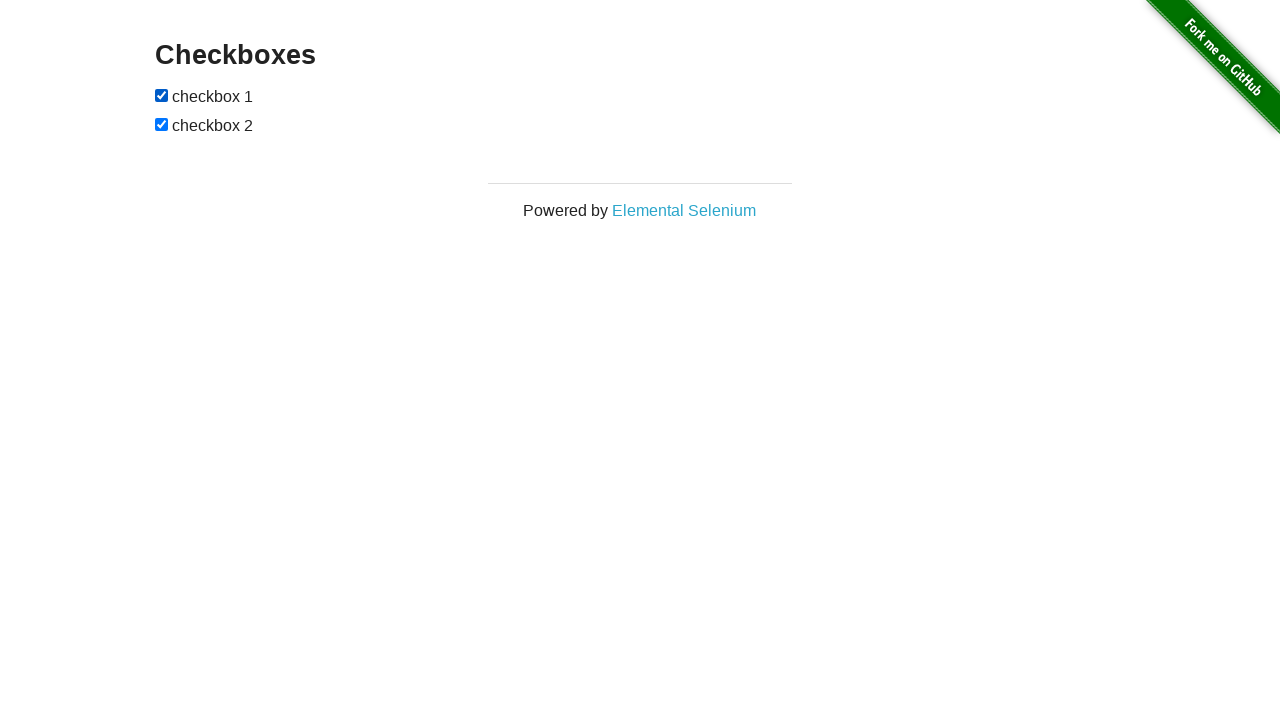

Verified the first checkbox is now selected
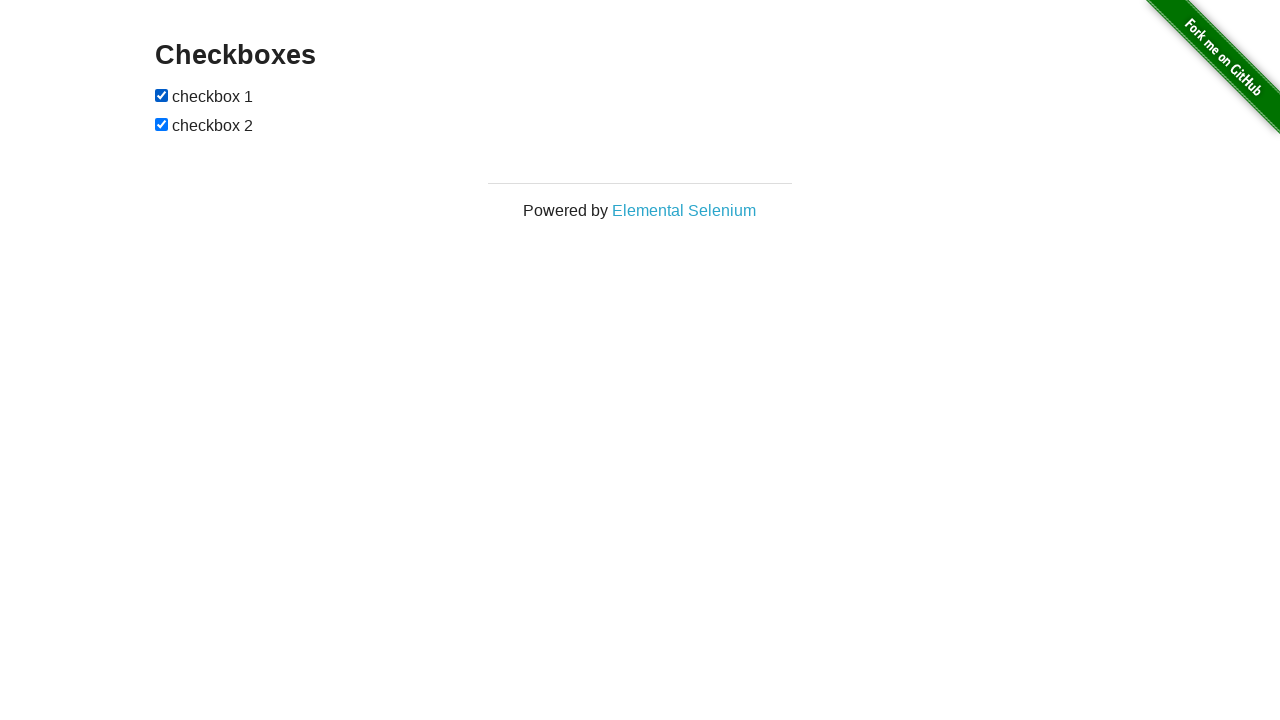

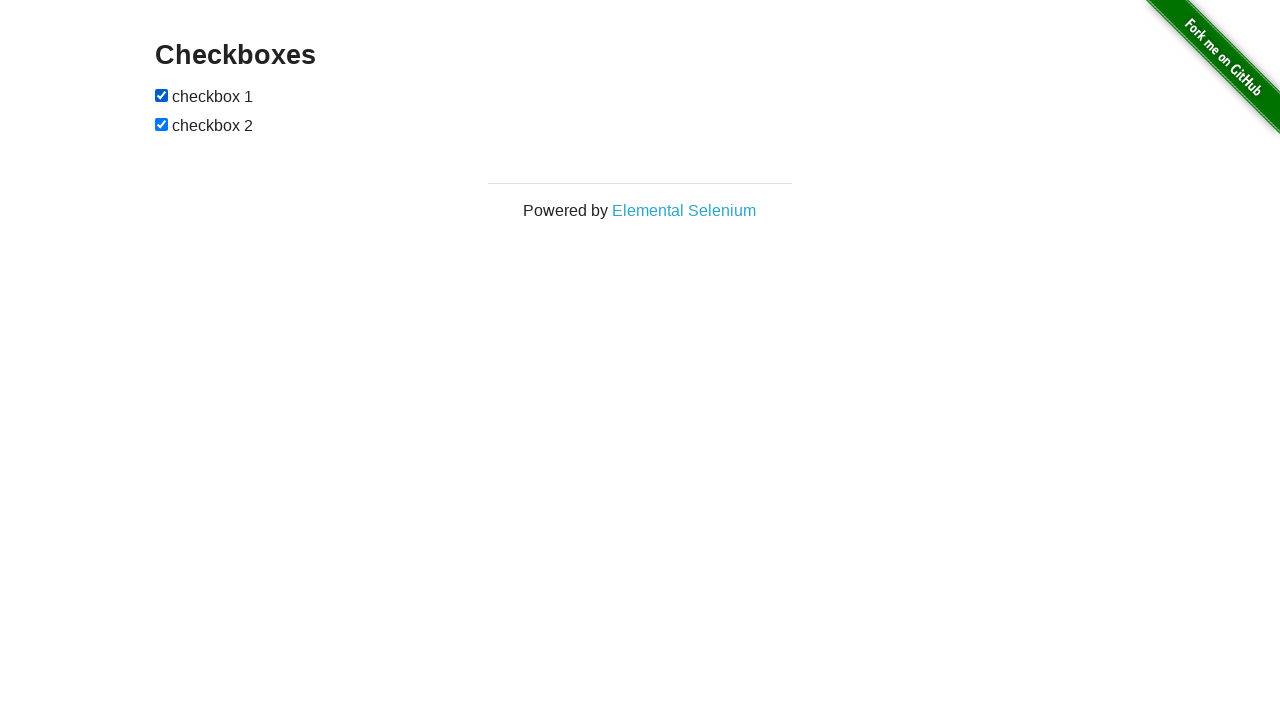